Tests window switching functionality by clicking a link that opens a new window, extracting text from the child window, and using that text to fill a field in the parent window

Starting URL: https://rahulshettyacademy.com/loginpagePractise/#

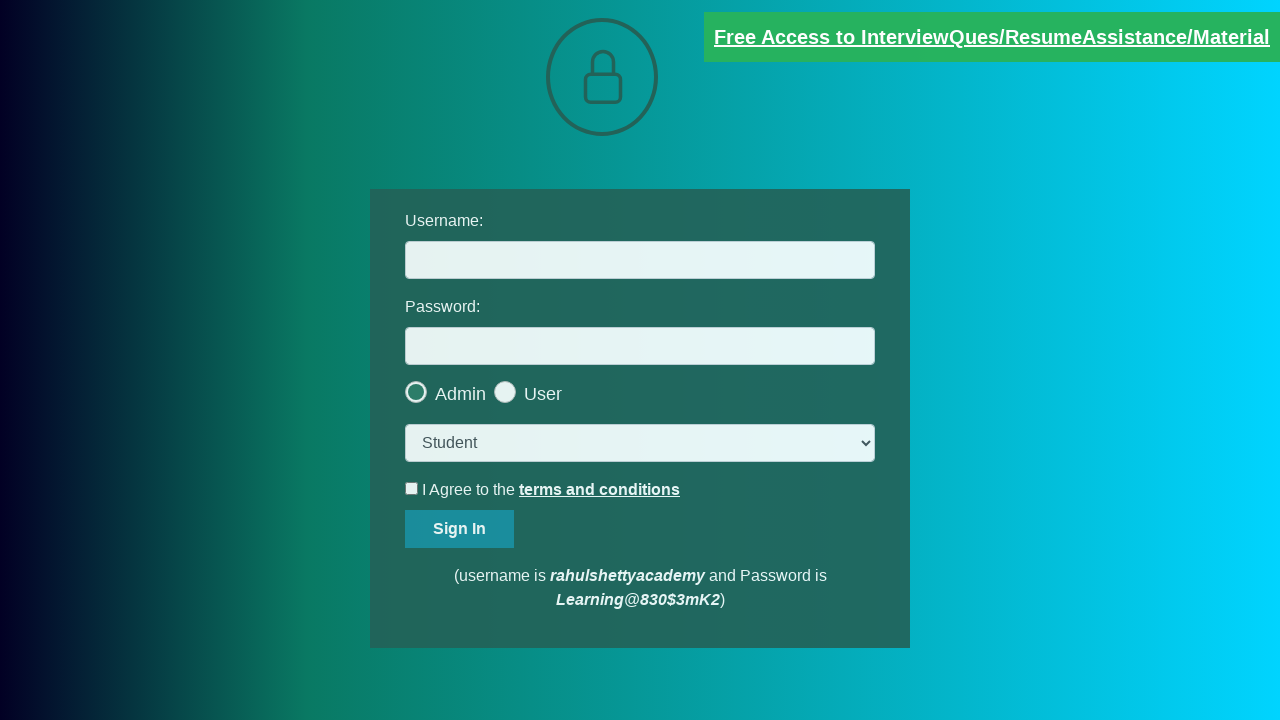

Clicked blinking text link to open new window at (992, 37) on .blinkingText
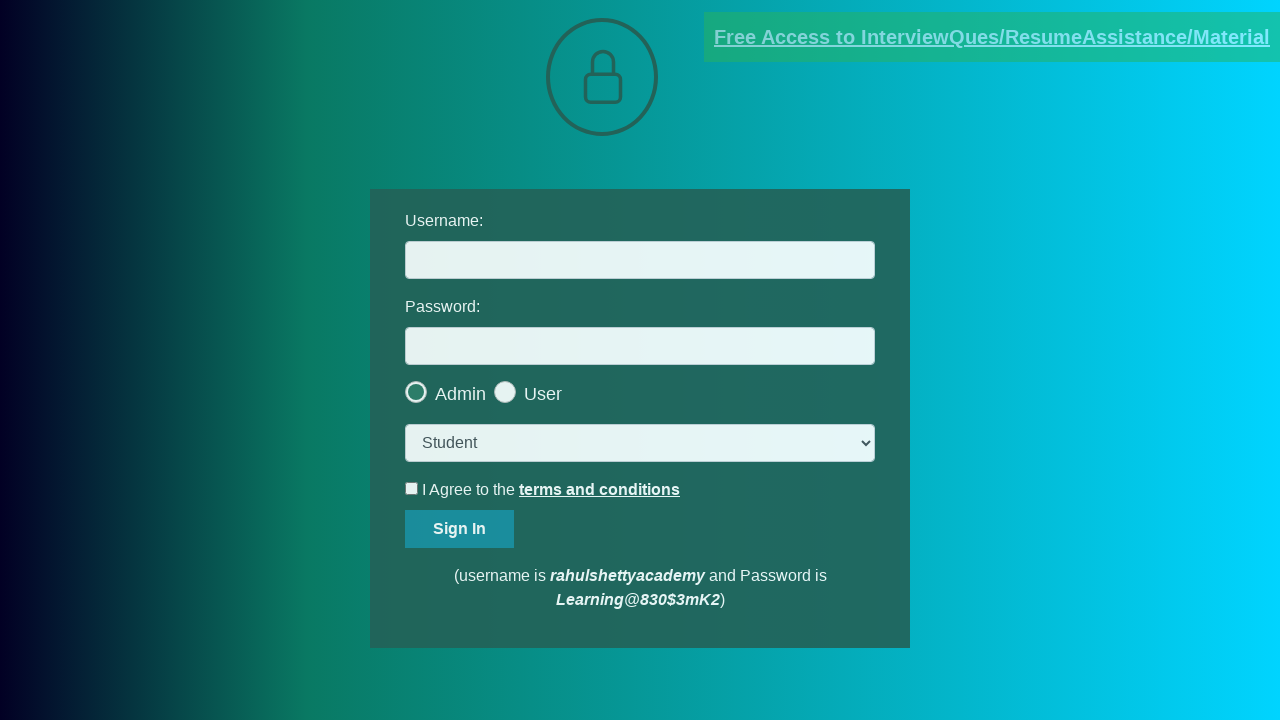

New window opened and captured
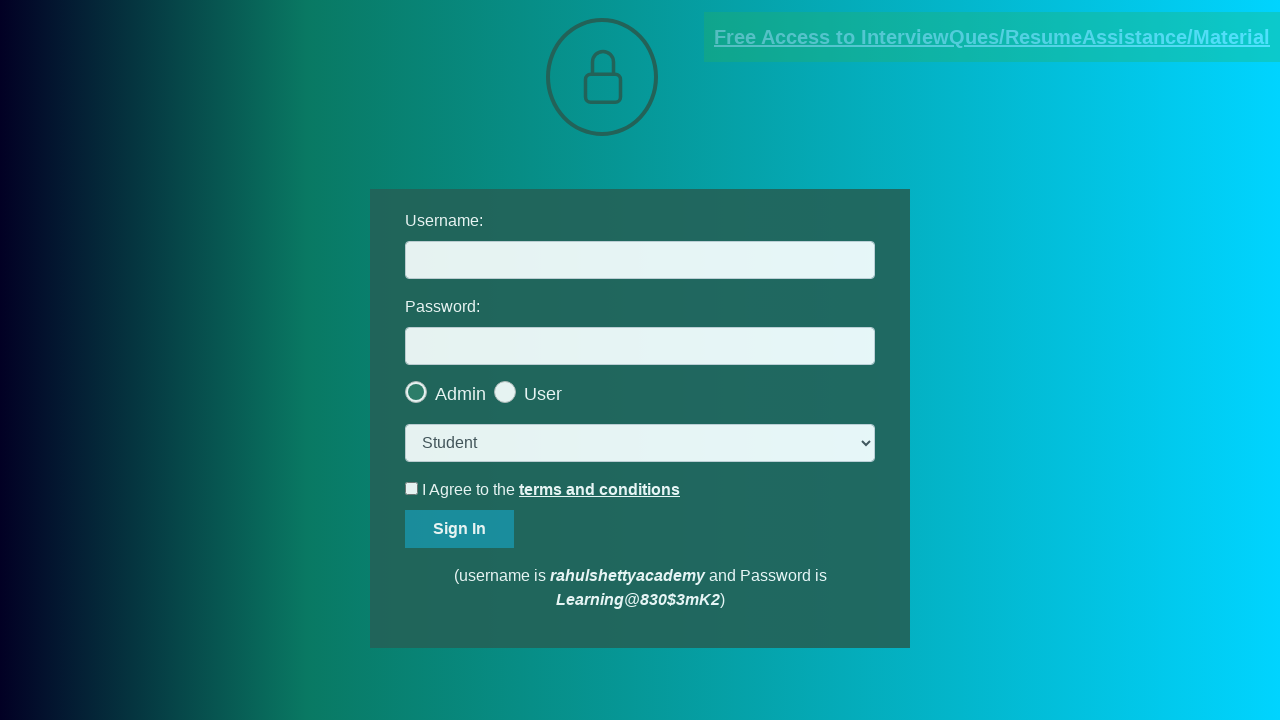

Extracted text content from child window
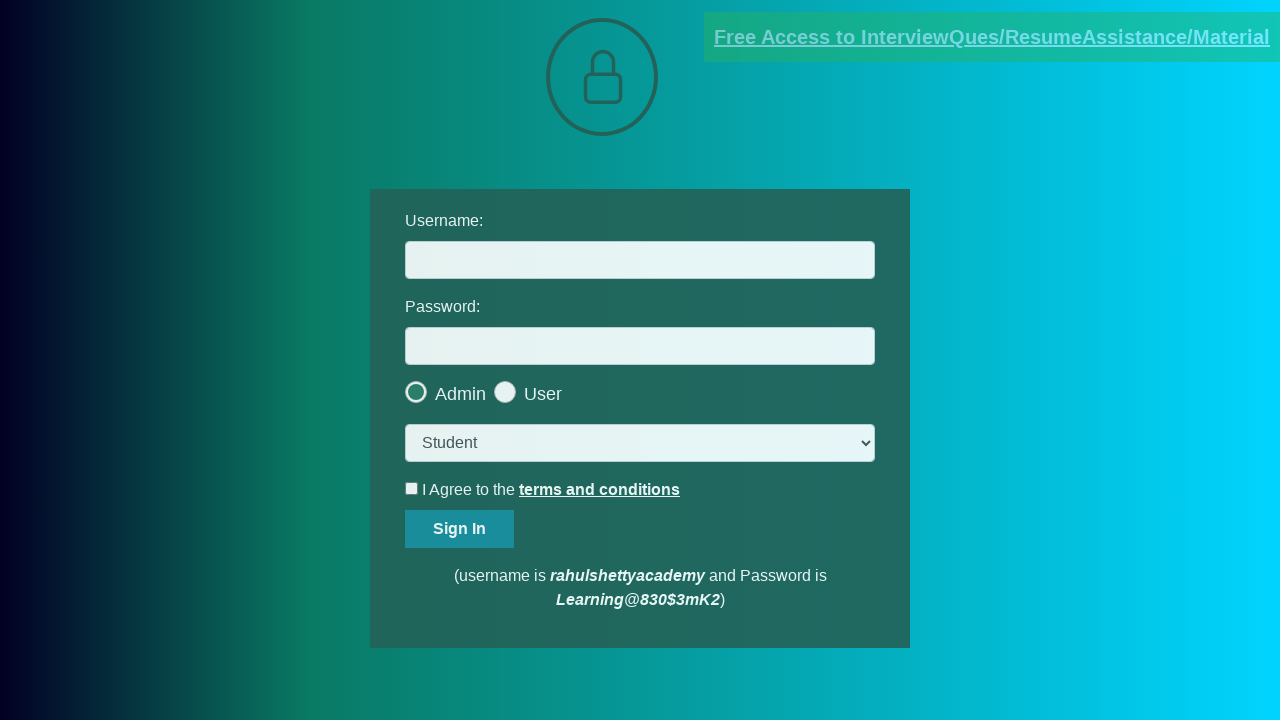

Split text by 'at' delimiter
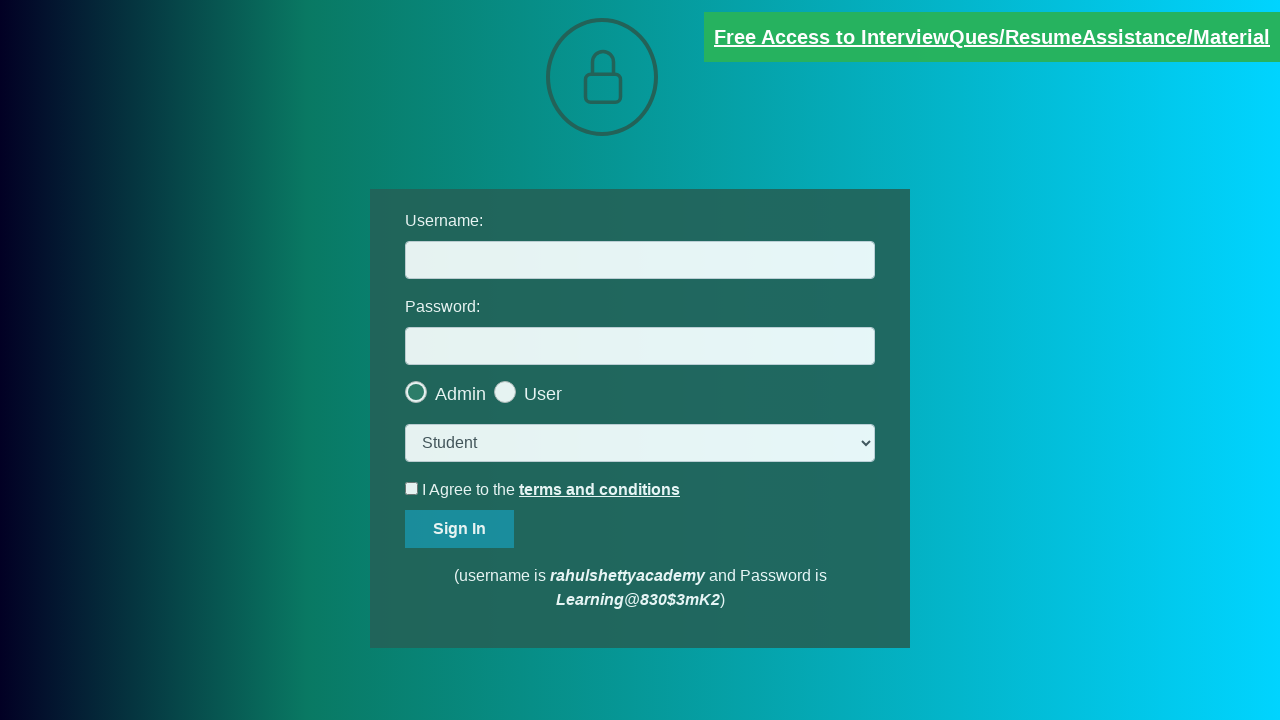

Extracted email address from text
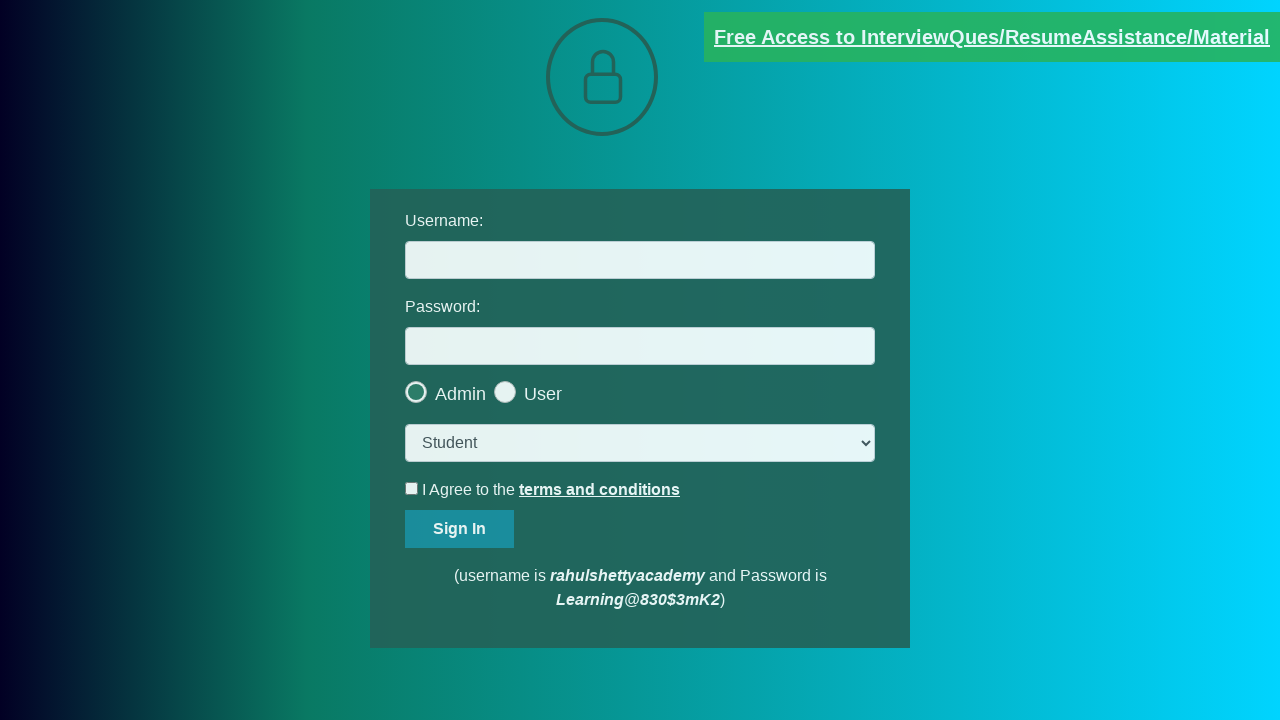

Parsed email ID: mentor@rahulshettyacademy.com
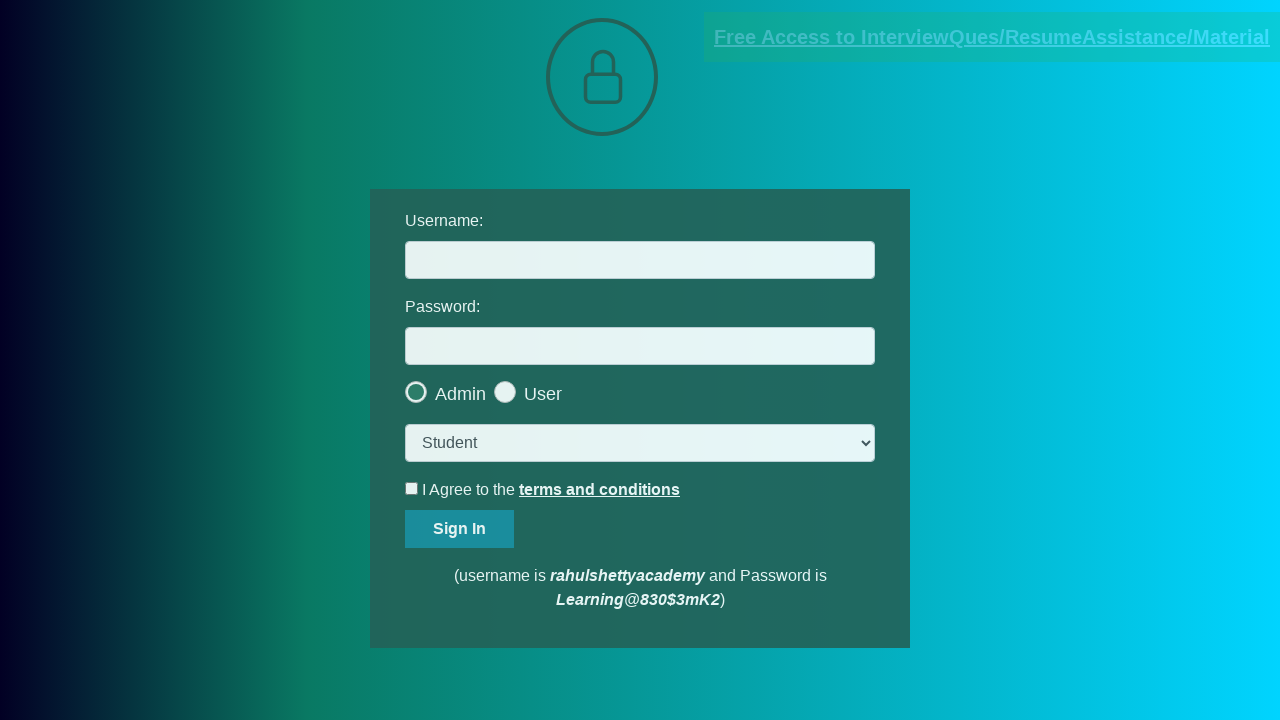

Filled username field with extracted email: mentor@rahulshettyacademy.com on #username
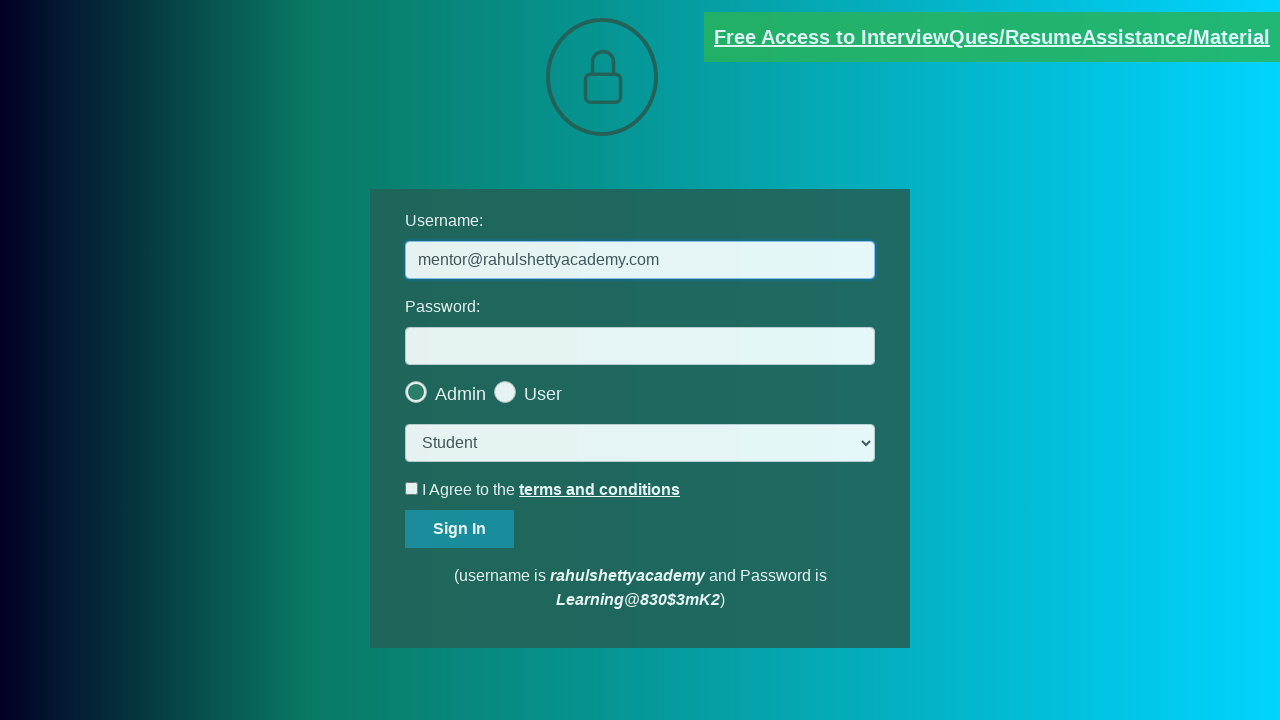

Closed child window
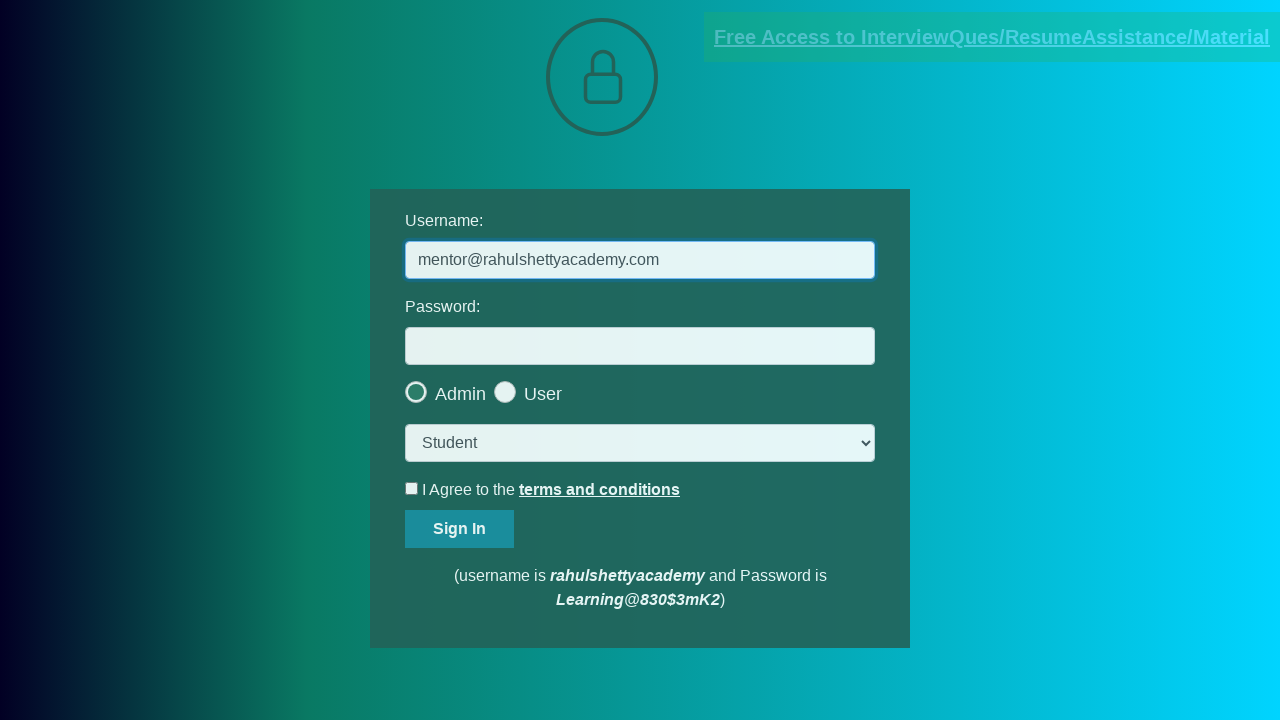

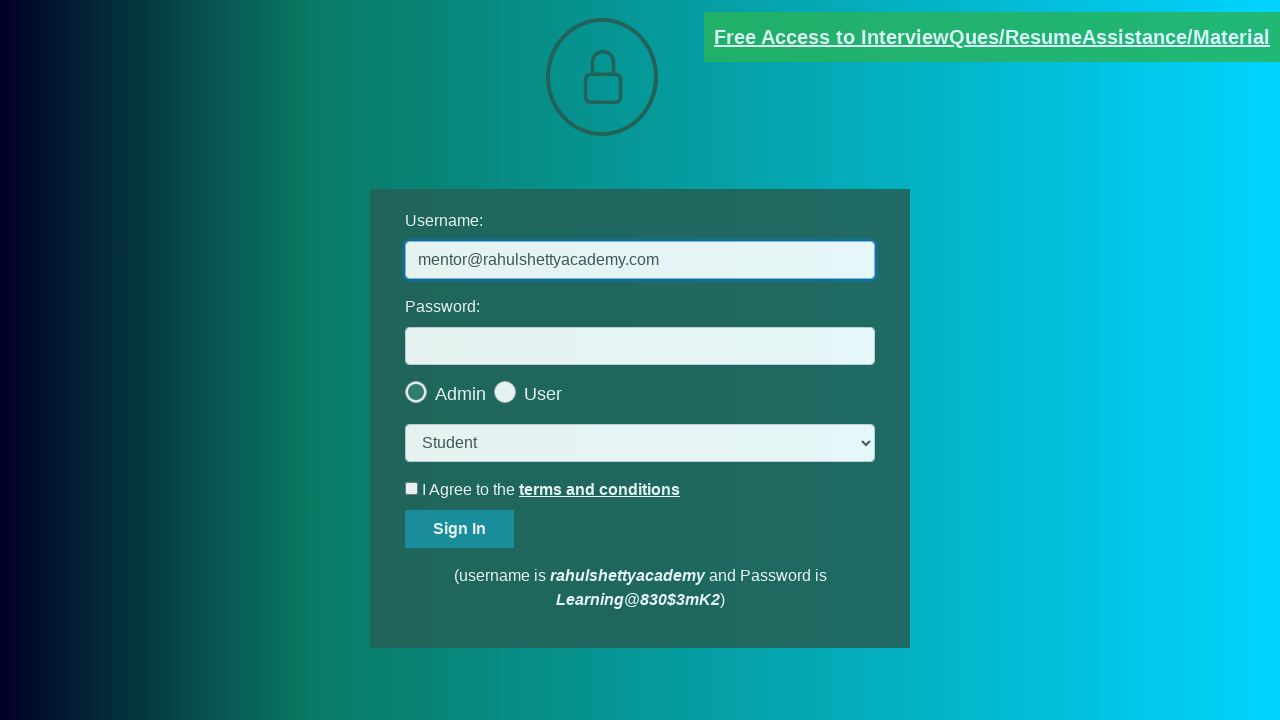